Tests a text box form by filling in full name, email, current address, and permanent address fields, then scrolling to and clicking the submit button.

Starting URL: https://demoqa.com/text-box

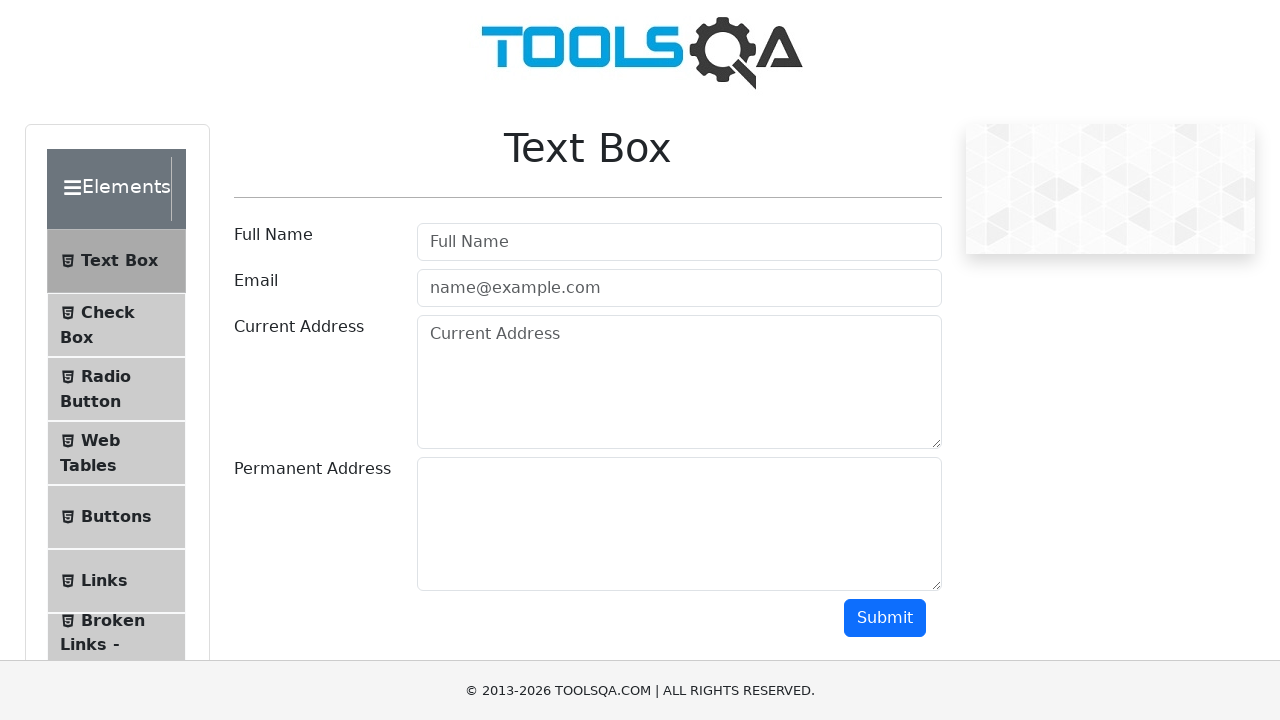

Filled in full name field with 'Konnstanta' on //*[@placeholder="Full Name"]
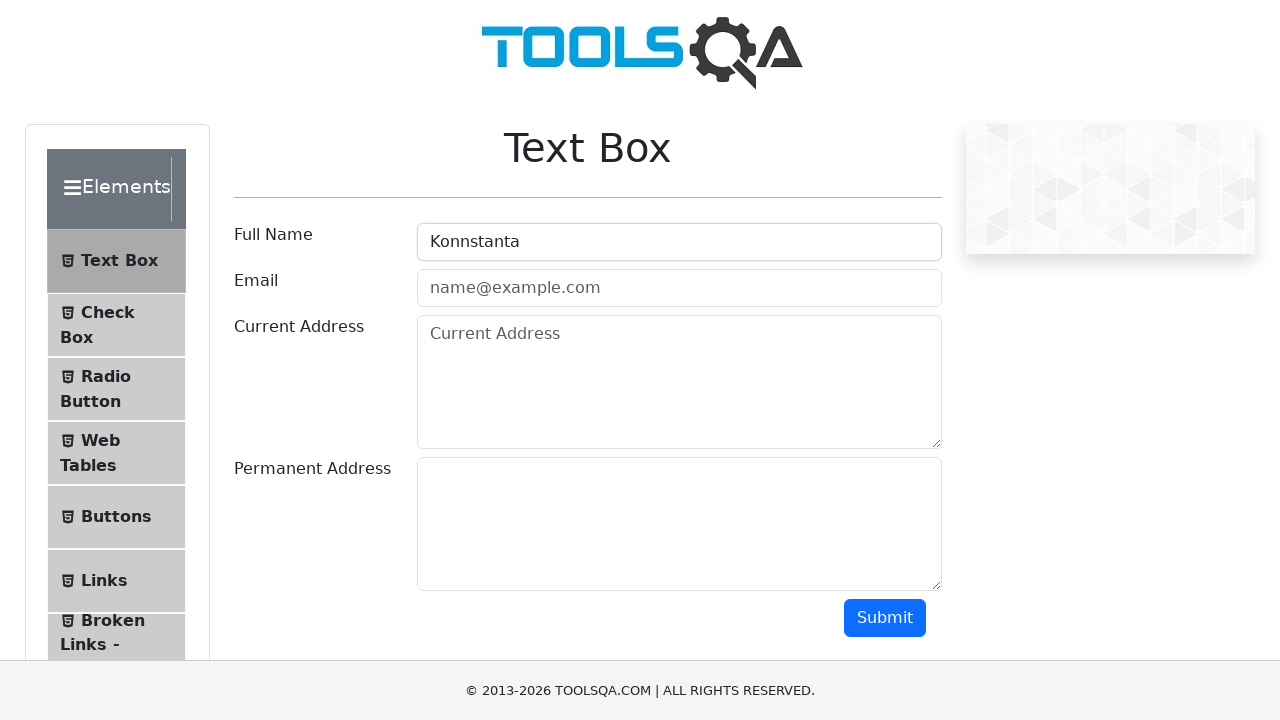

Filled in email field with 'Grom_Zadira@p.ru' on //*[@placeholder="name@example.com"]
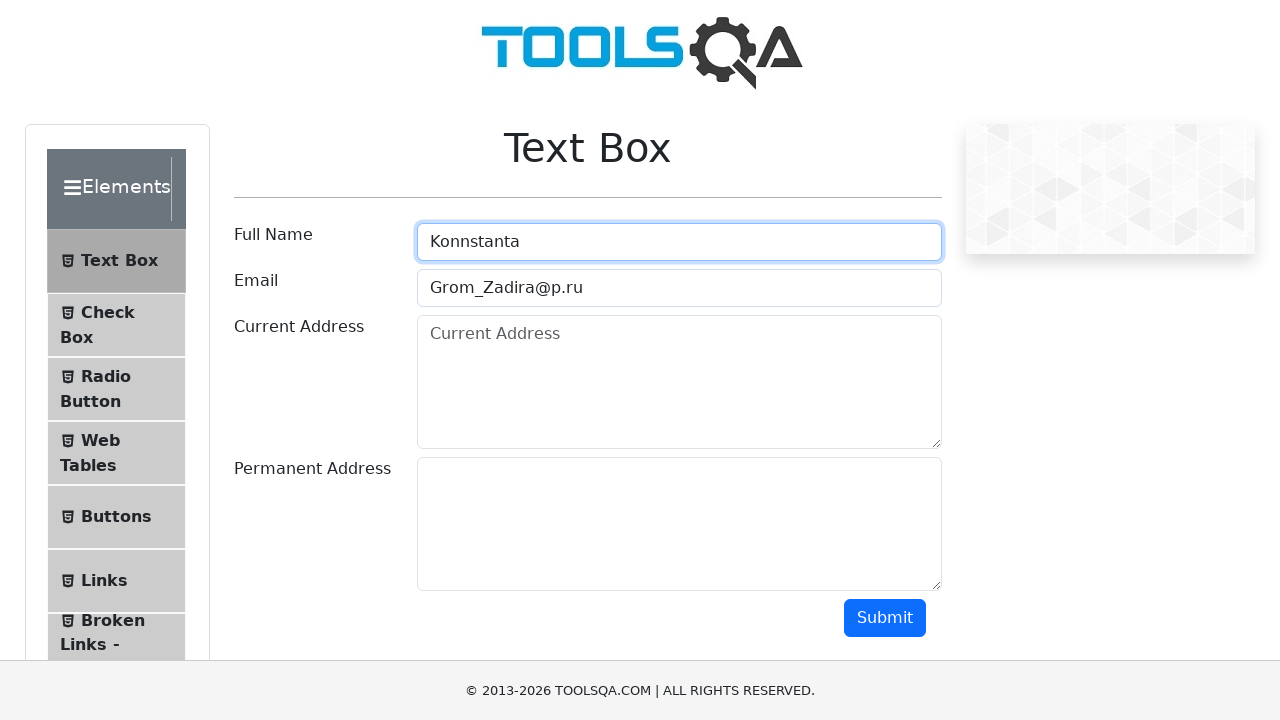

Filled in current address field with 'Ukraine' on //*[@placeholder="Current Address"]
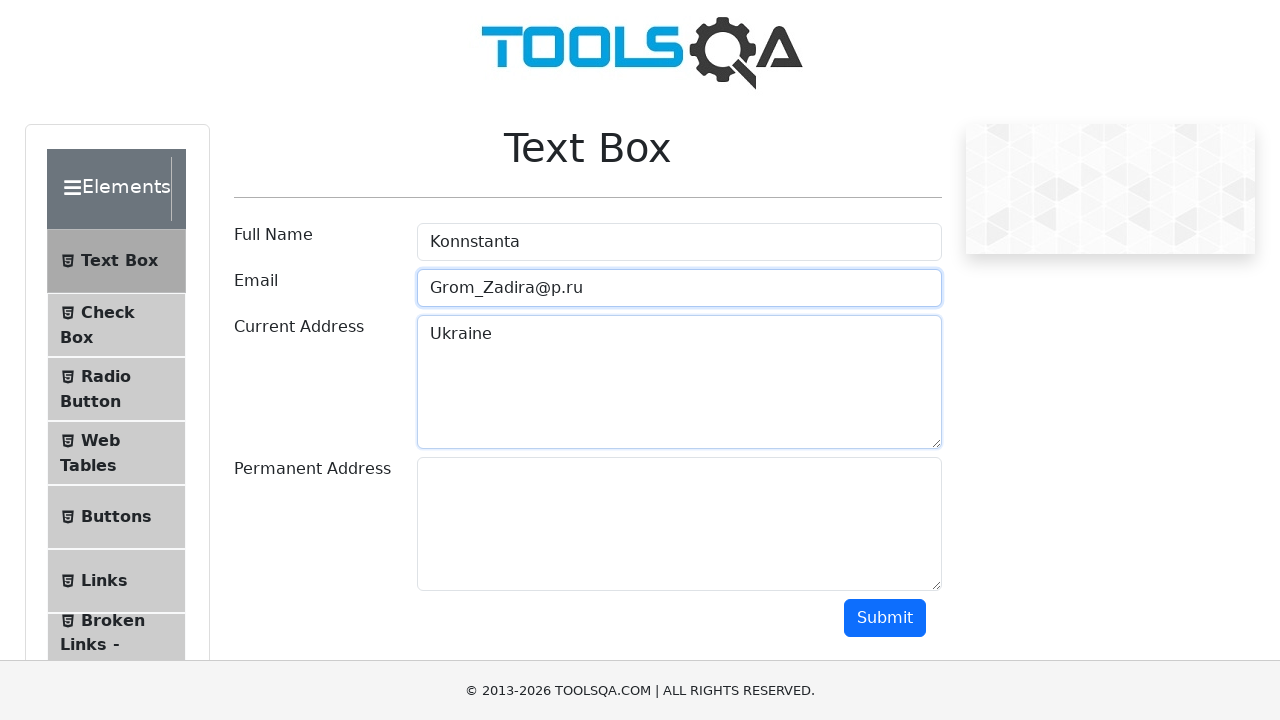

Filled in permanent address field with 'Ukraine' on #permanentAddress
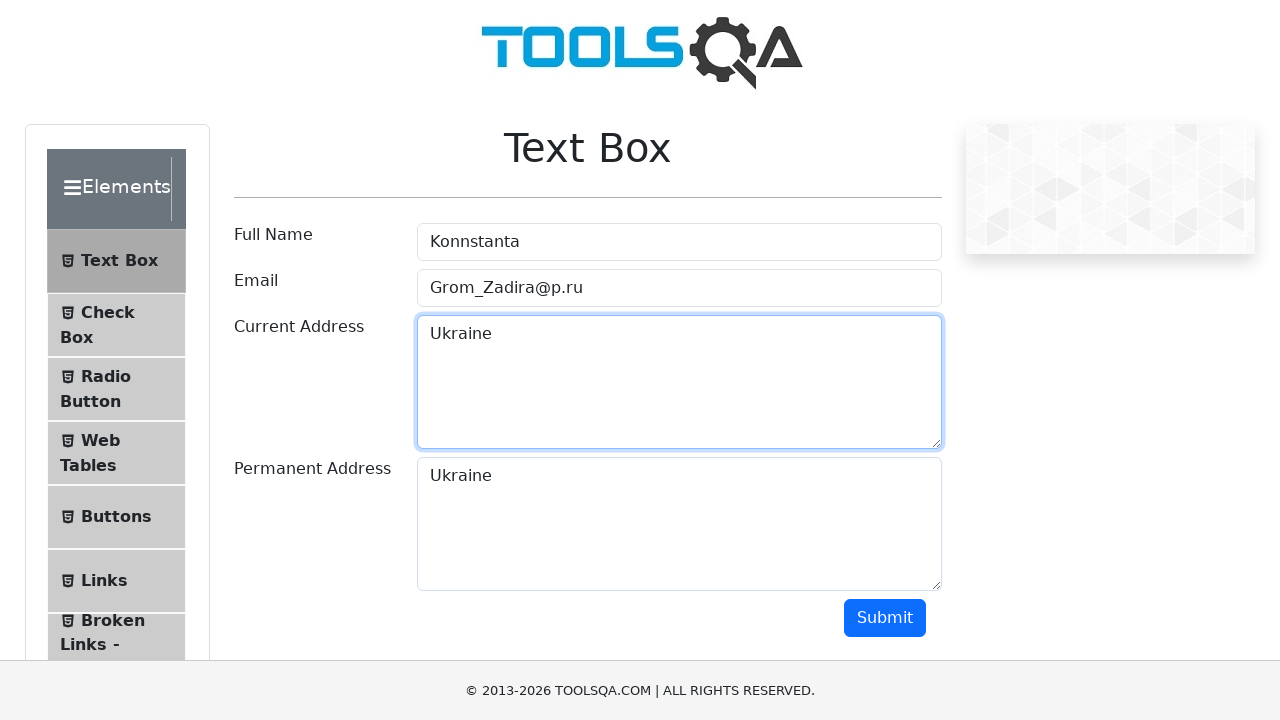

Scrolled to submit button
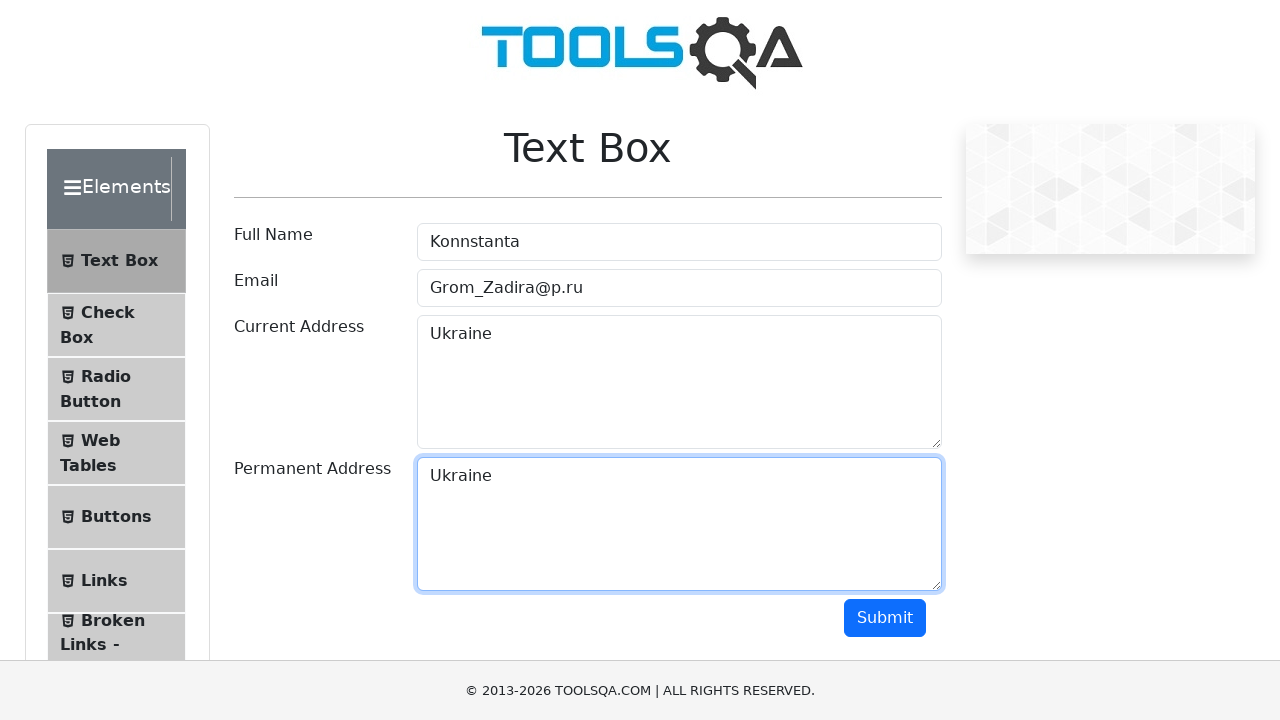

Clicked submit button to submit text box form at (885, 618) on #submit
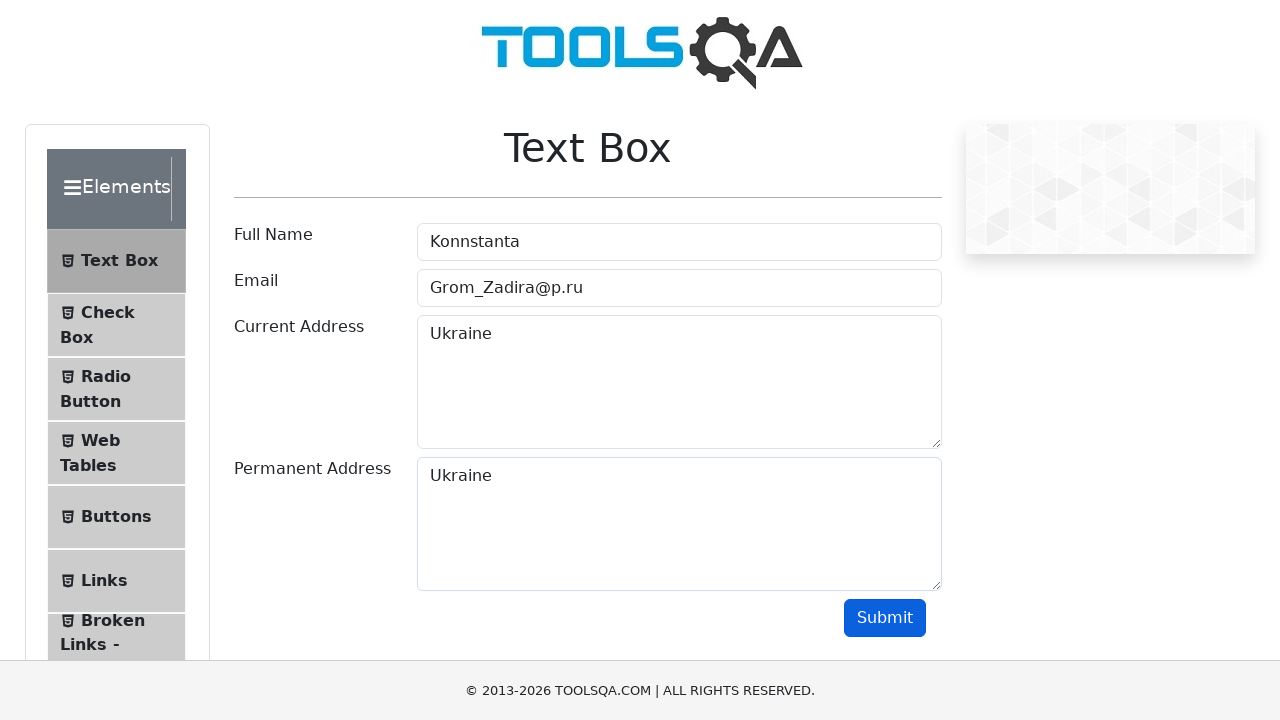

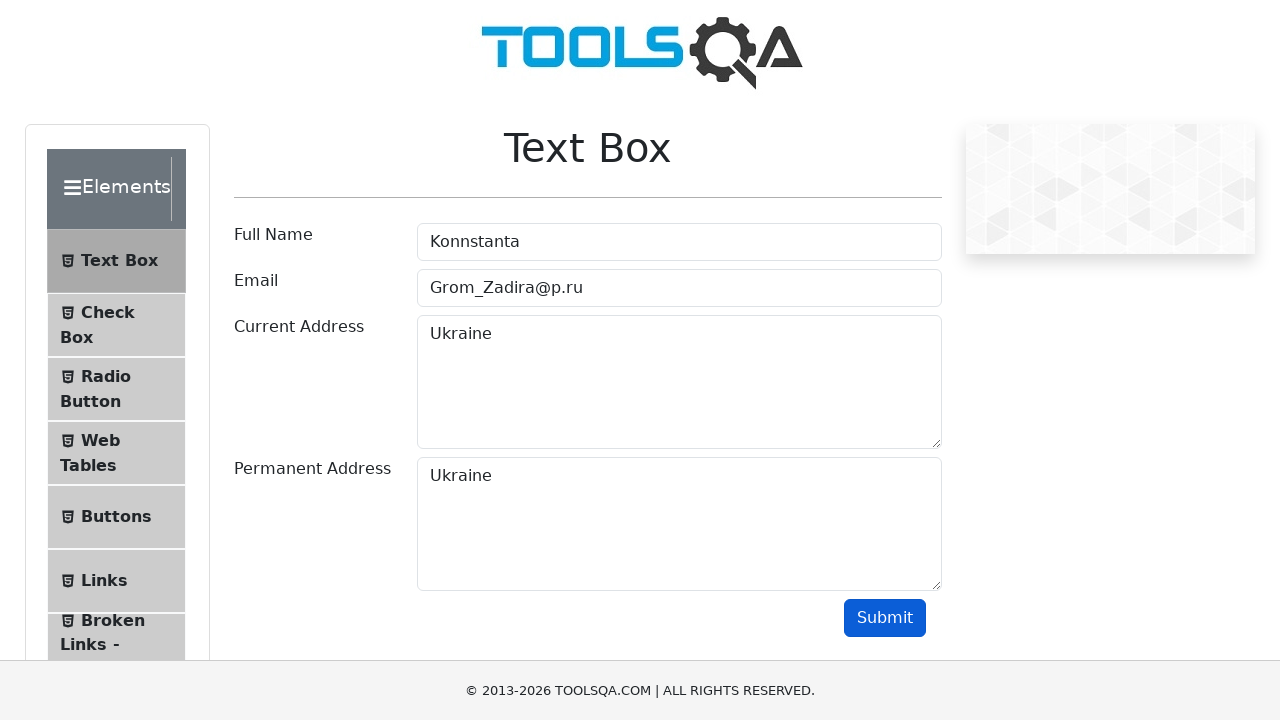